Tests that marking a todo as completed while viewing 'active' filter hides it from view

Starting URL: https://todomvc.com/examples/typescript-angular/#/

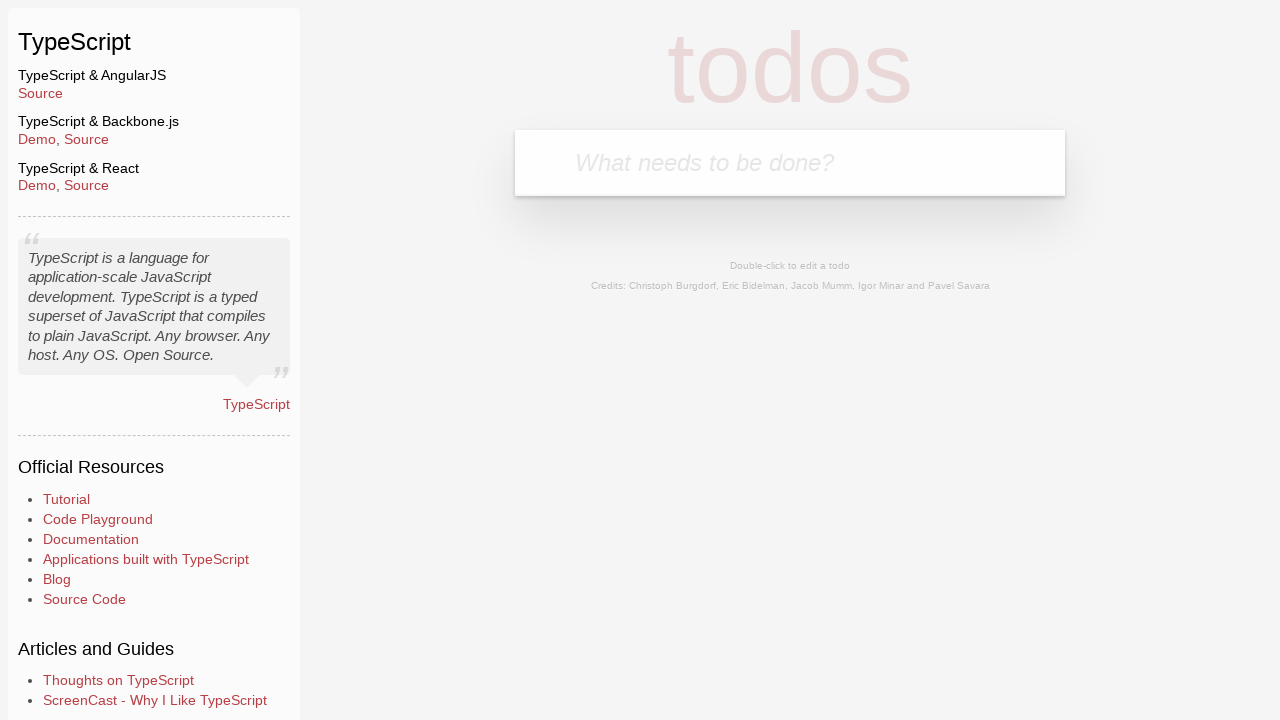

Filled new todo input with 'Example1' on .new-todo
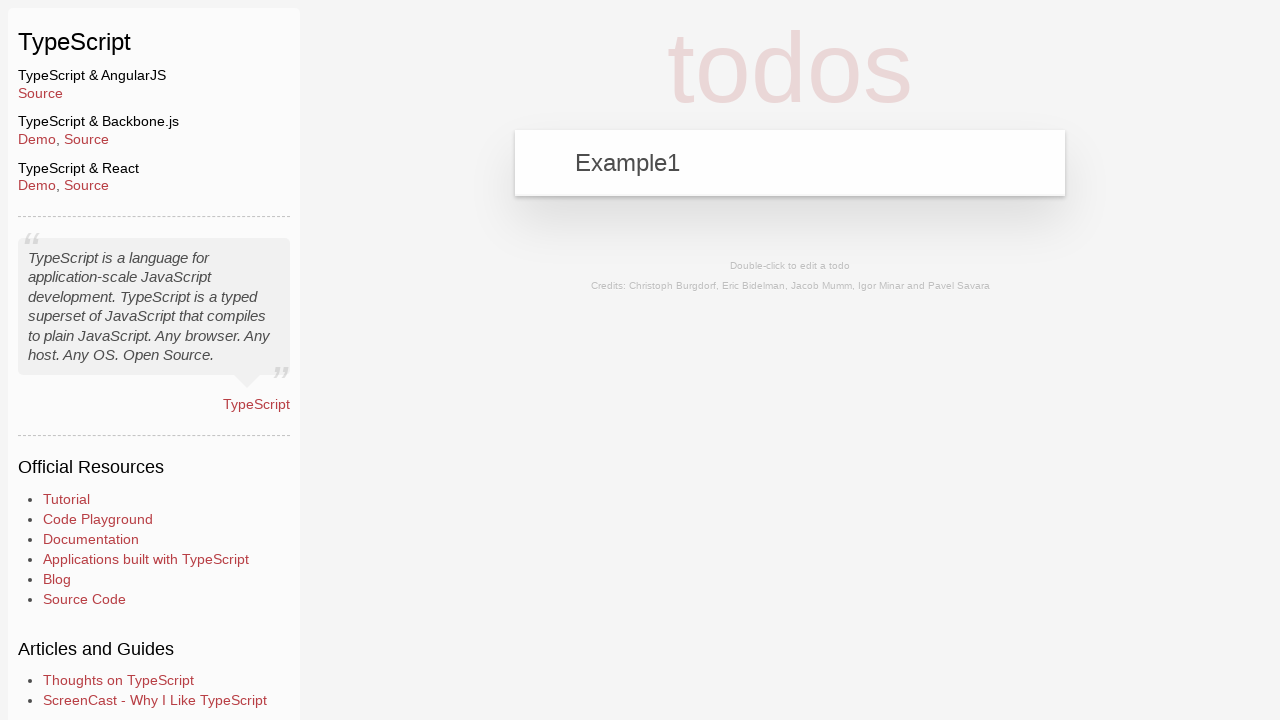

Pressed Enter to create the todo on .new-todo
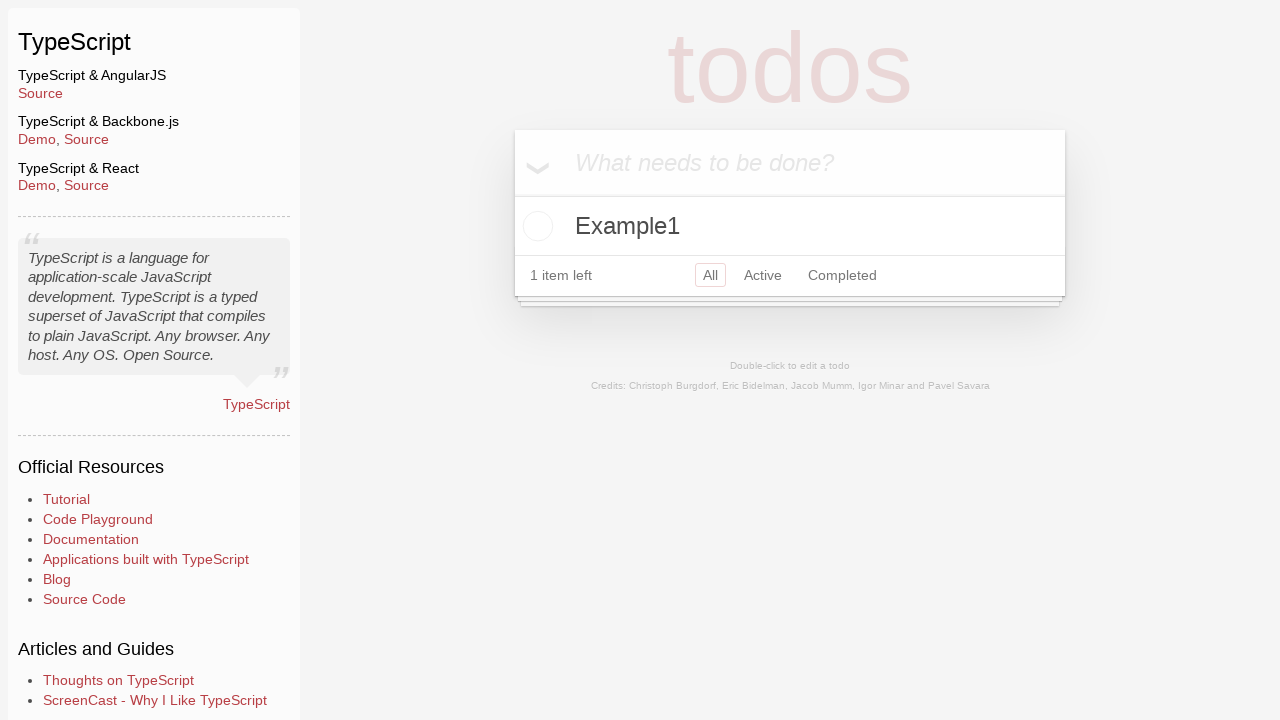

Clicked Active filter button at (763, 275) on a:has-text('Active')
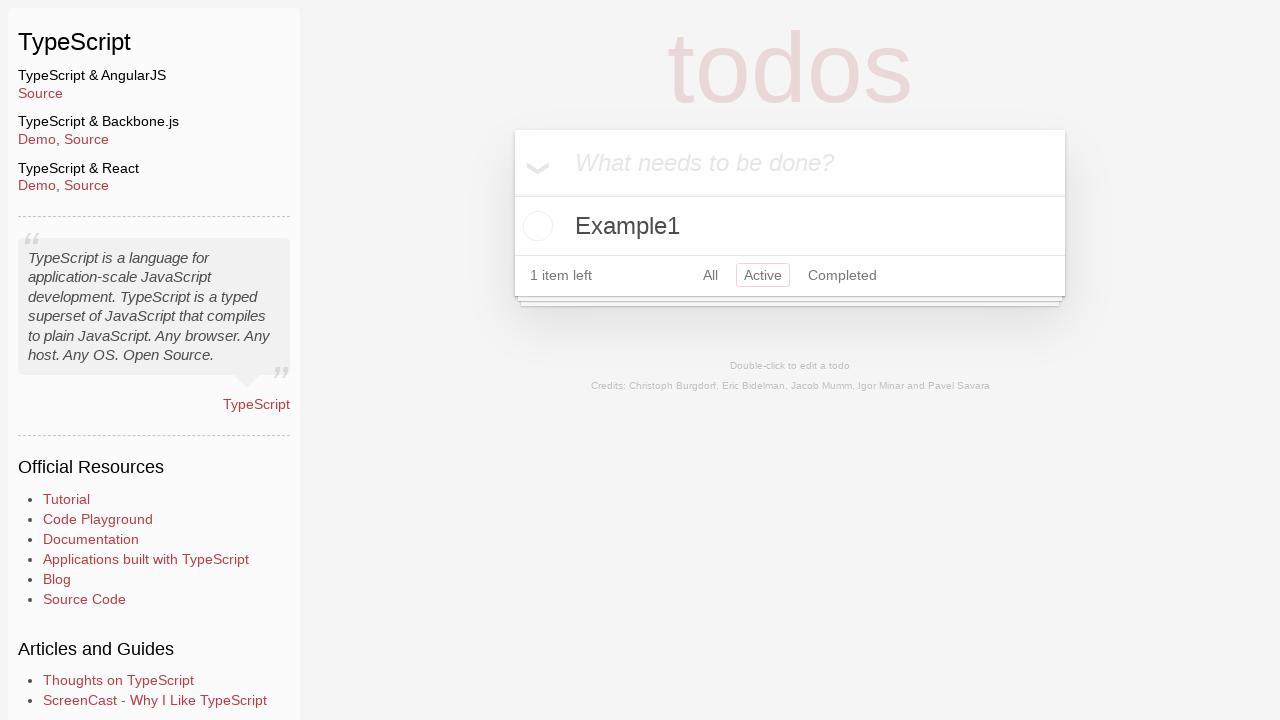

Clicked toggle checkbox to mark Example1 as completed at (535, 226) on li:has-text('Example1') .toggle
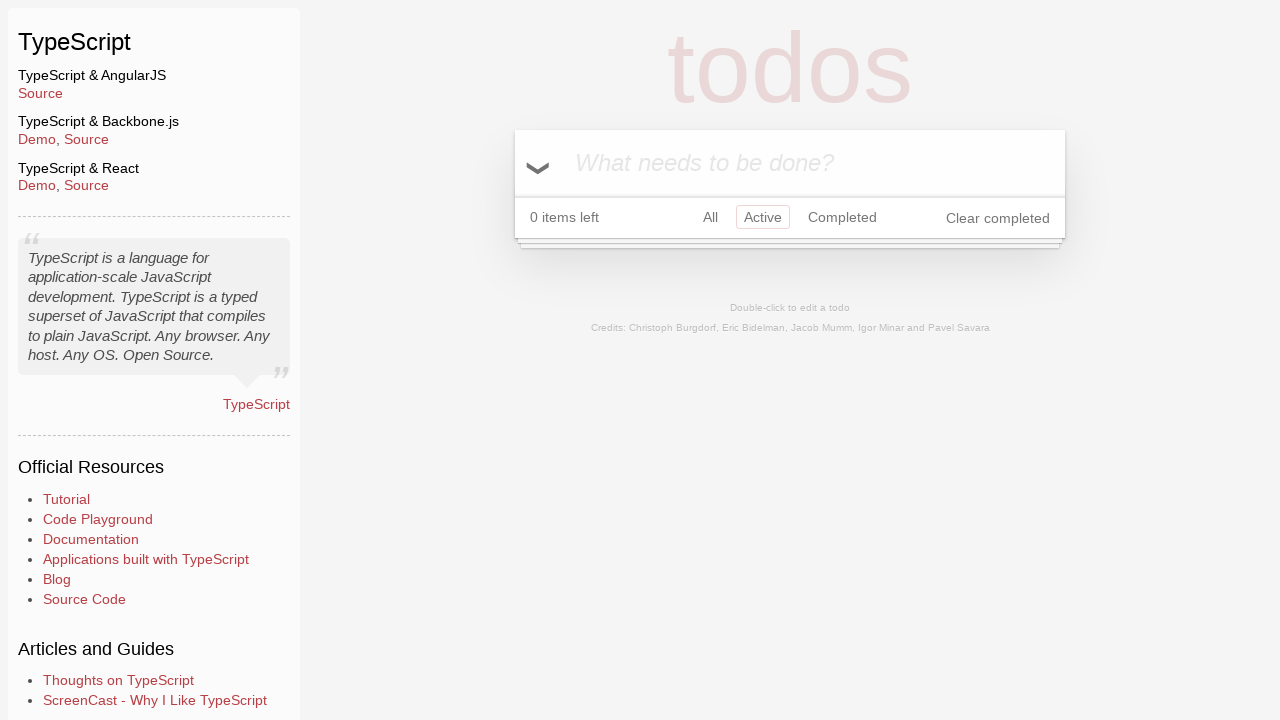

Waited 500ms for UI to update after marking todo complete
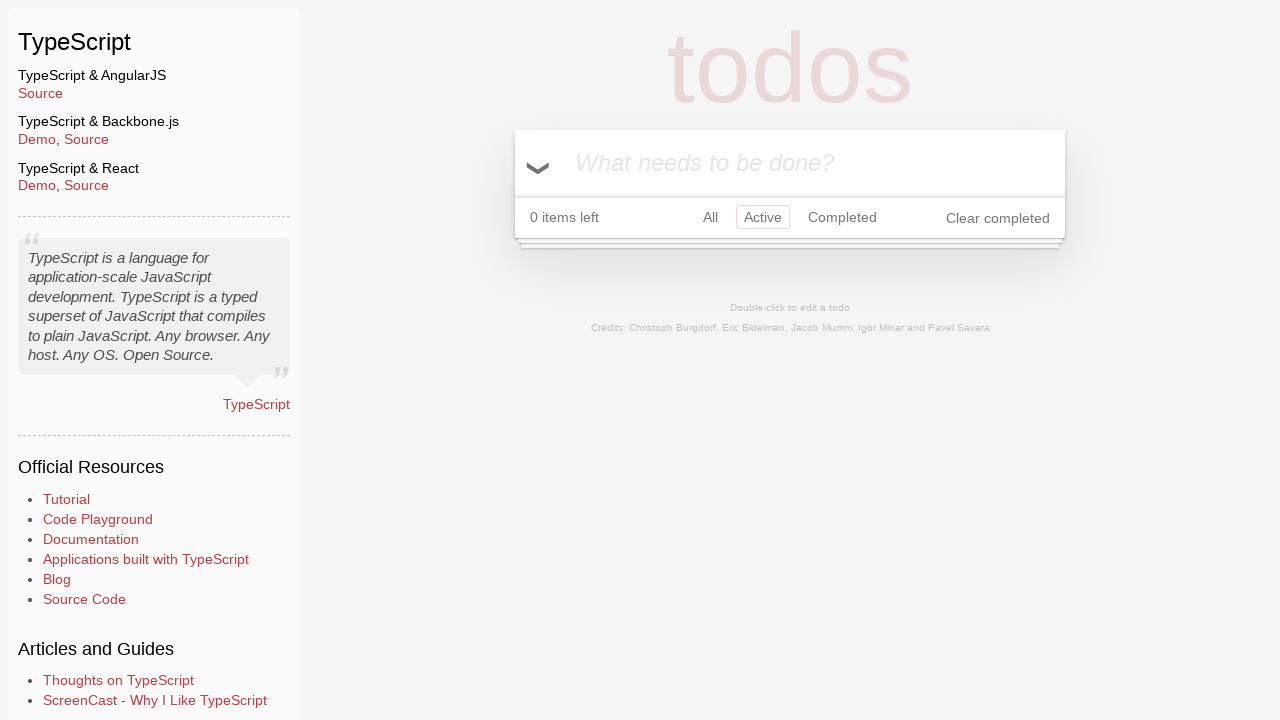

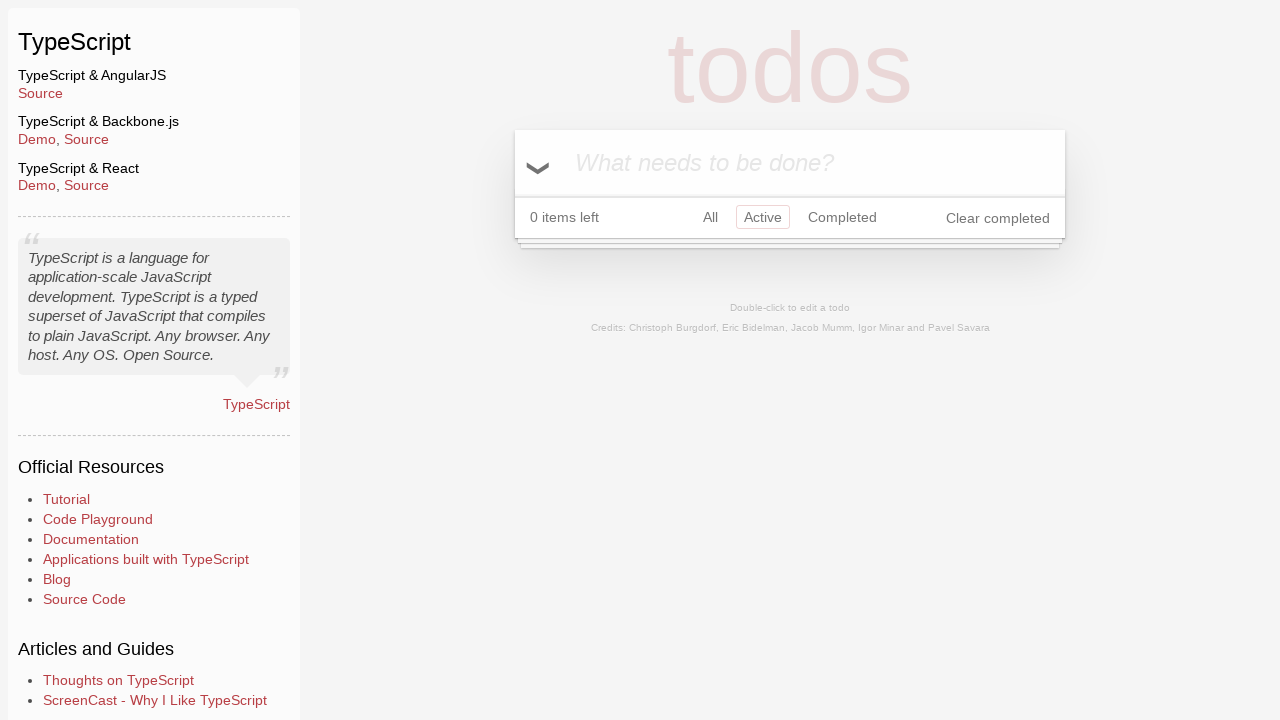